Tests that clicking the Due column header sorts the dues in ascending order by clicking the header, extracting the column values, and verifying they are in ascending numerical order.

Starting URL: http://the-internet.herokuapp.com/tables

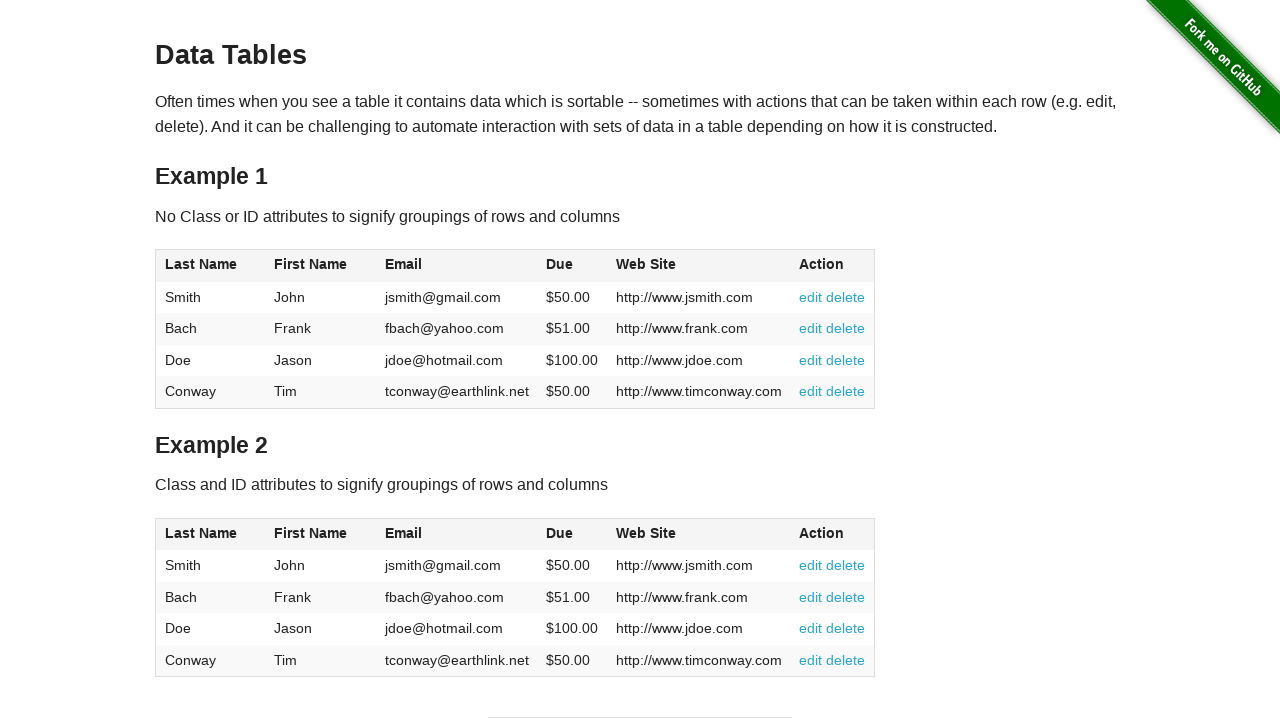

Clicked Due column header to sort ascending at (572, 266) on #table1 thead tr th:nth-of-type(4)
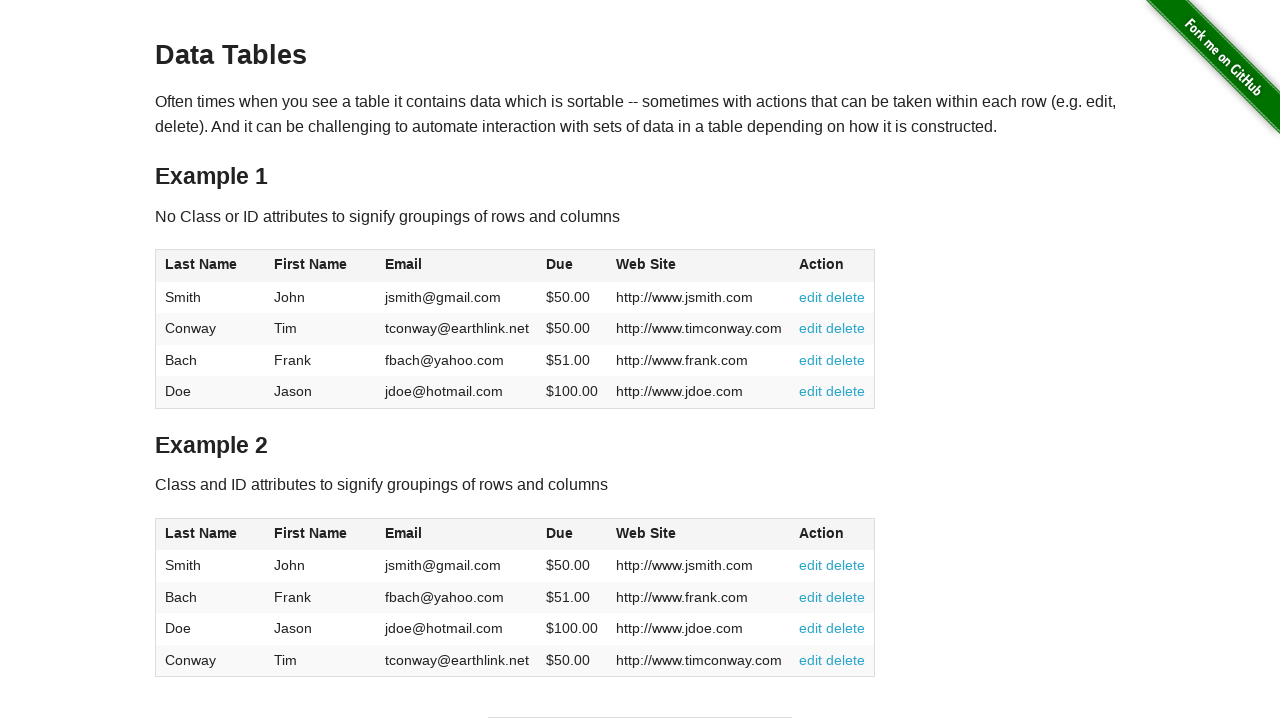

Due column values loaded in table body
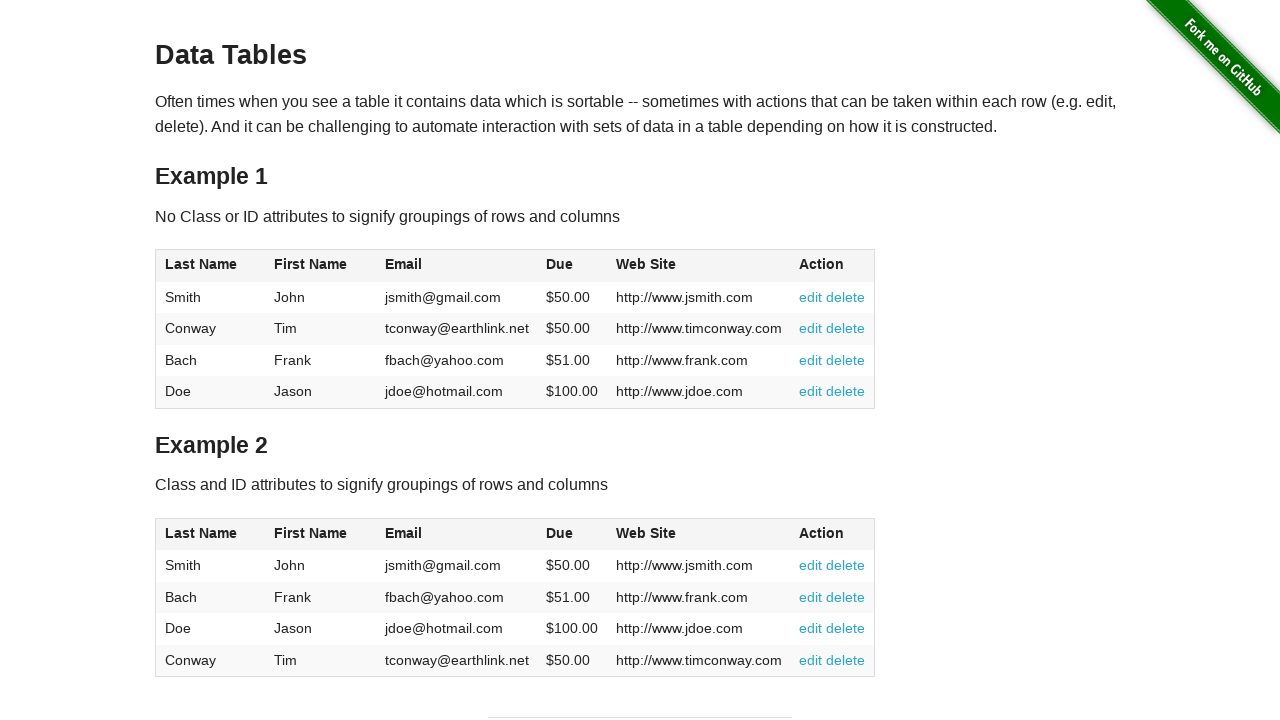

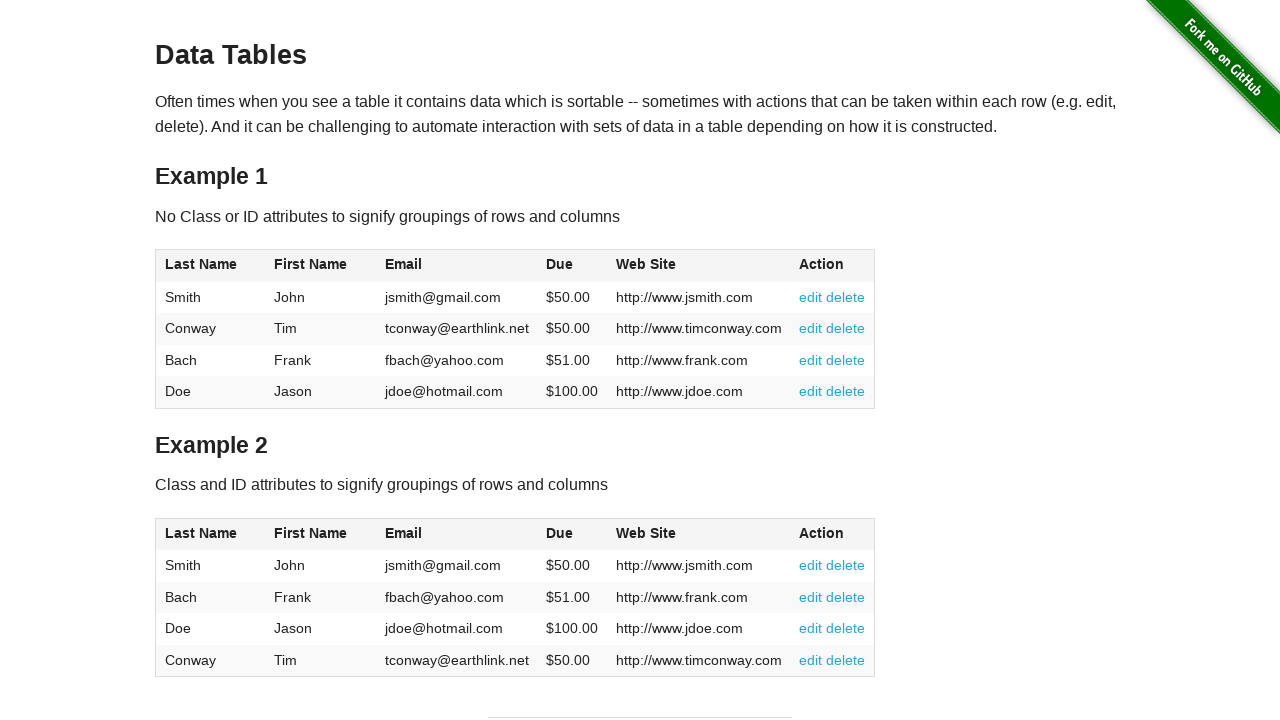